Tests adding multiple vegetable items to a shopping cart by iterating through product listings and clicking add-to-cart buttons for specific items (Cucumber, Beans, Brocolli, Beetroot, Corn, Mushroom)

Starting URL: https://rahulshettyacademy.com/seleniumPractise/

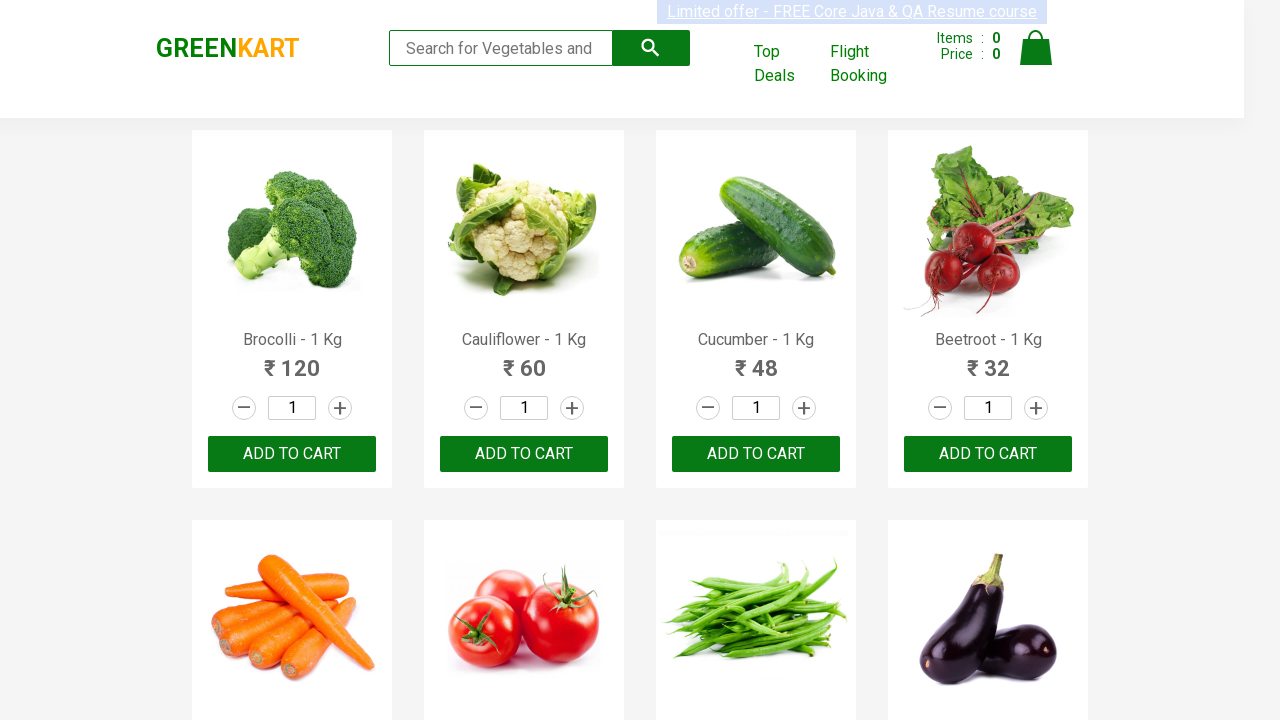

Waited for product listings to load
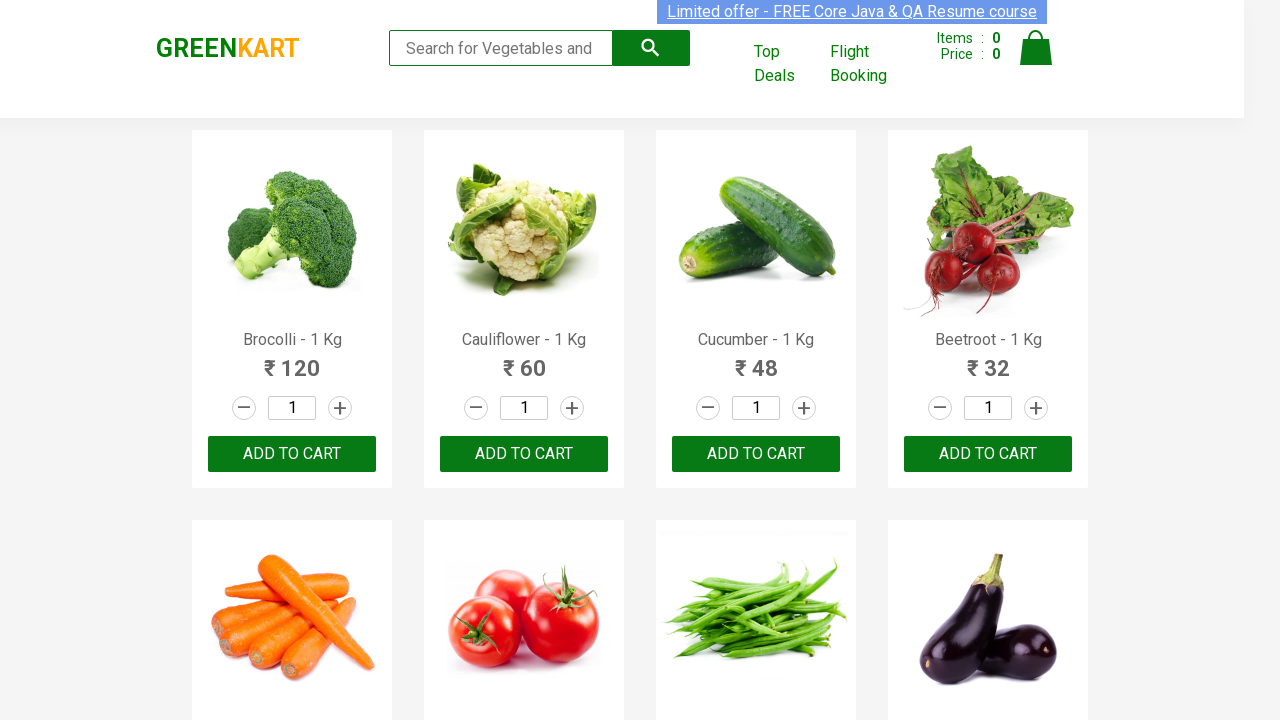

Retrieved all product name elements
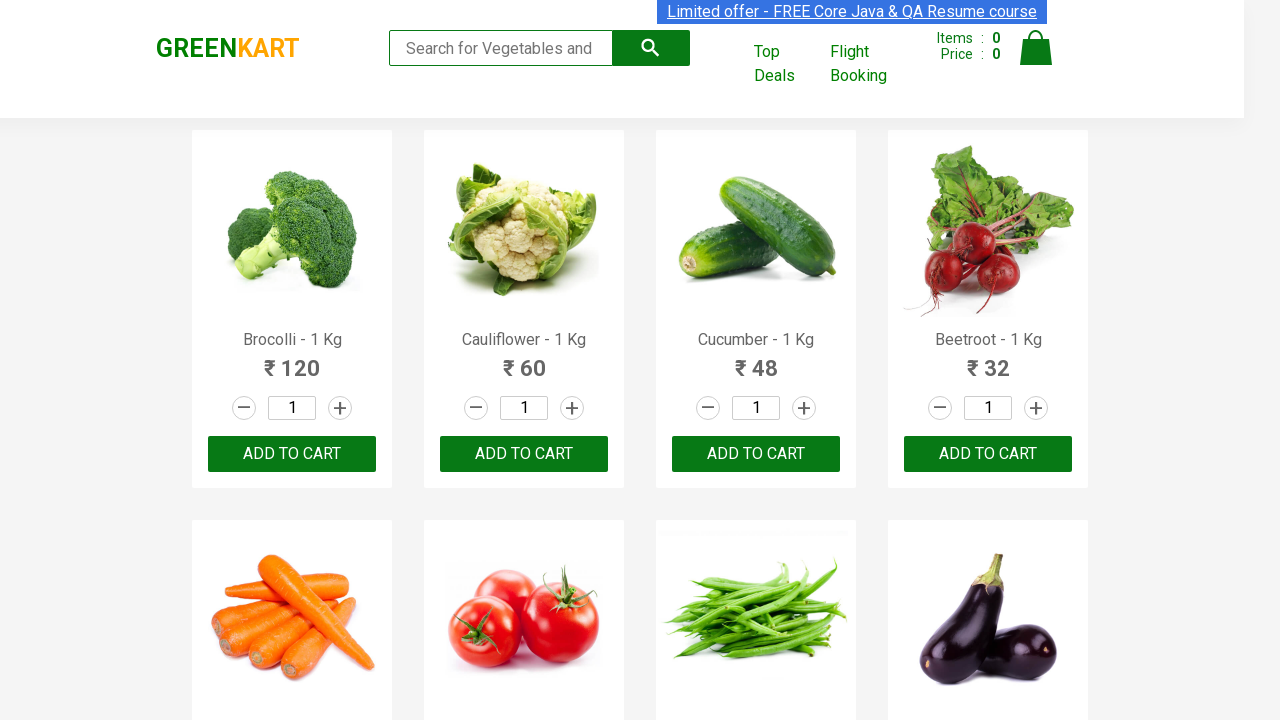

Added 'Brocolli' to cart
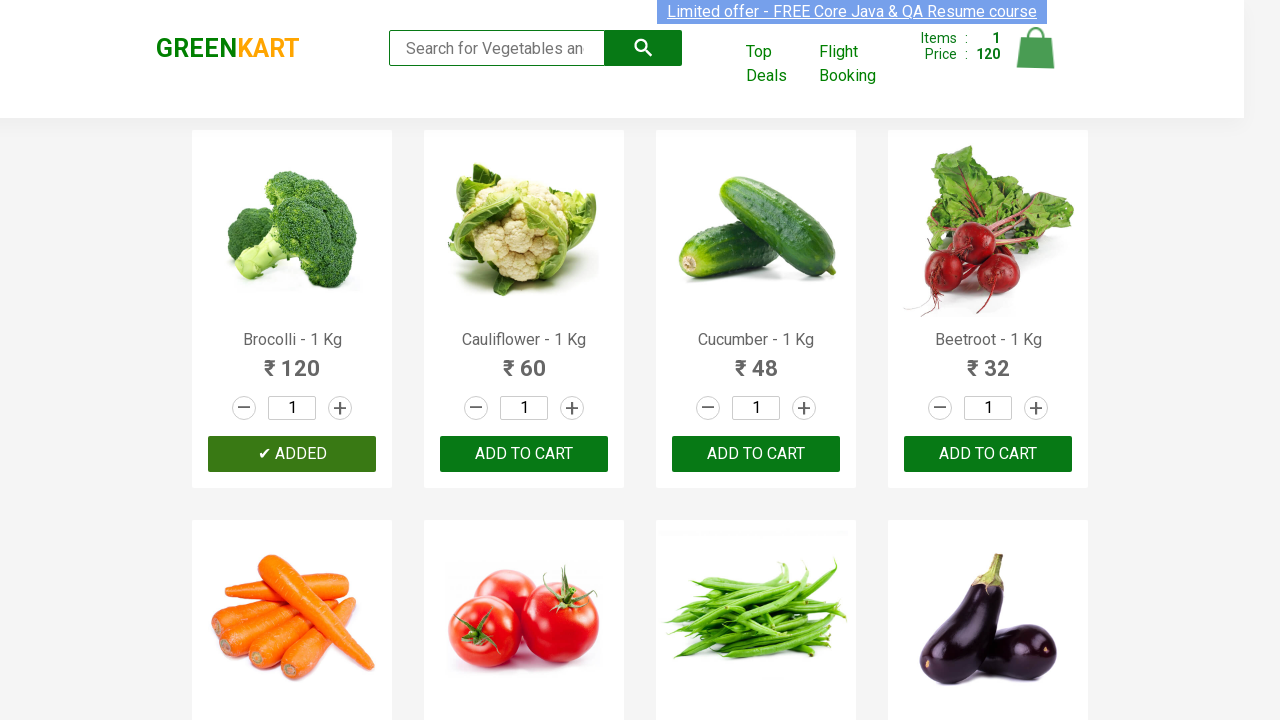

Added 'Cucumber' to cart
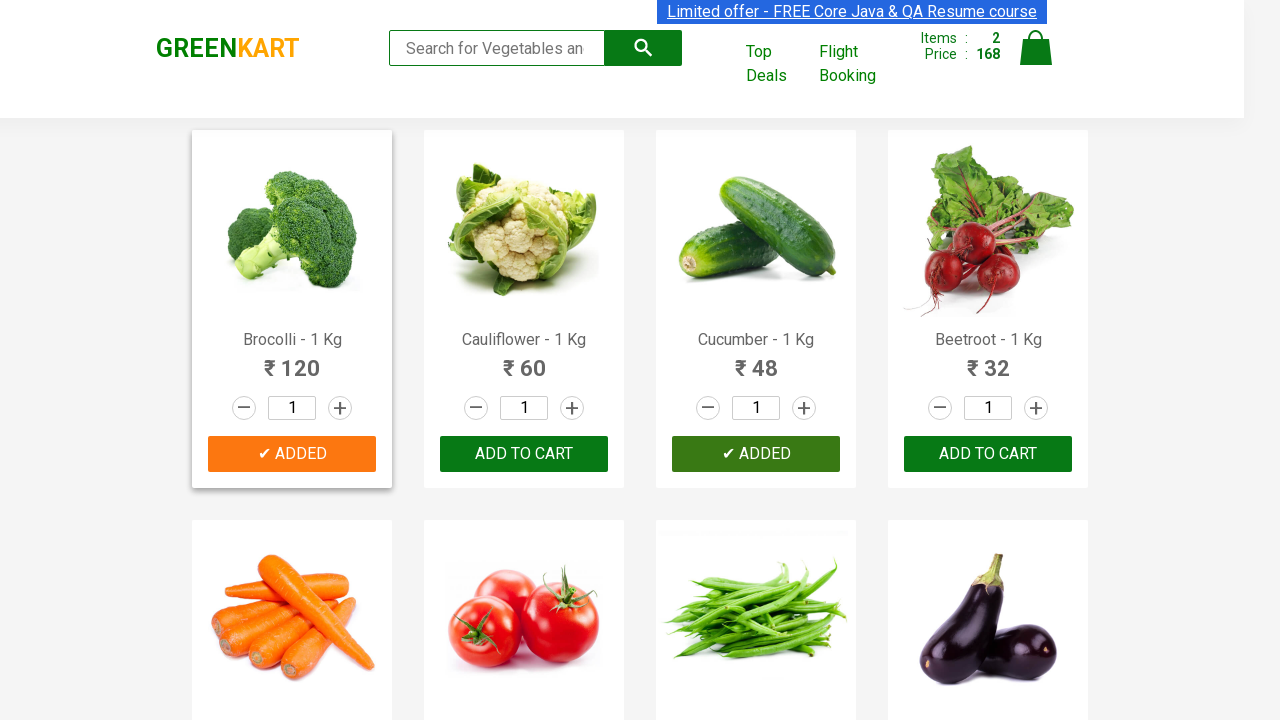

Added 'Beetroot' to cart
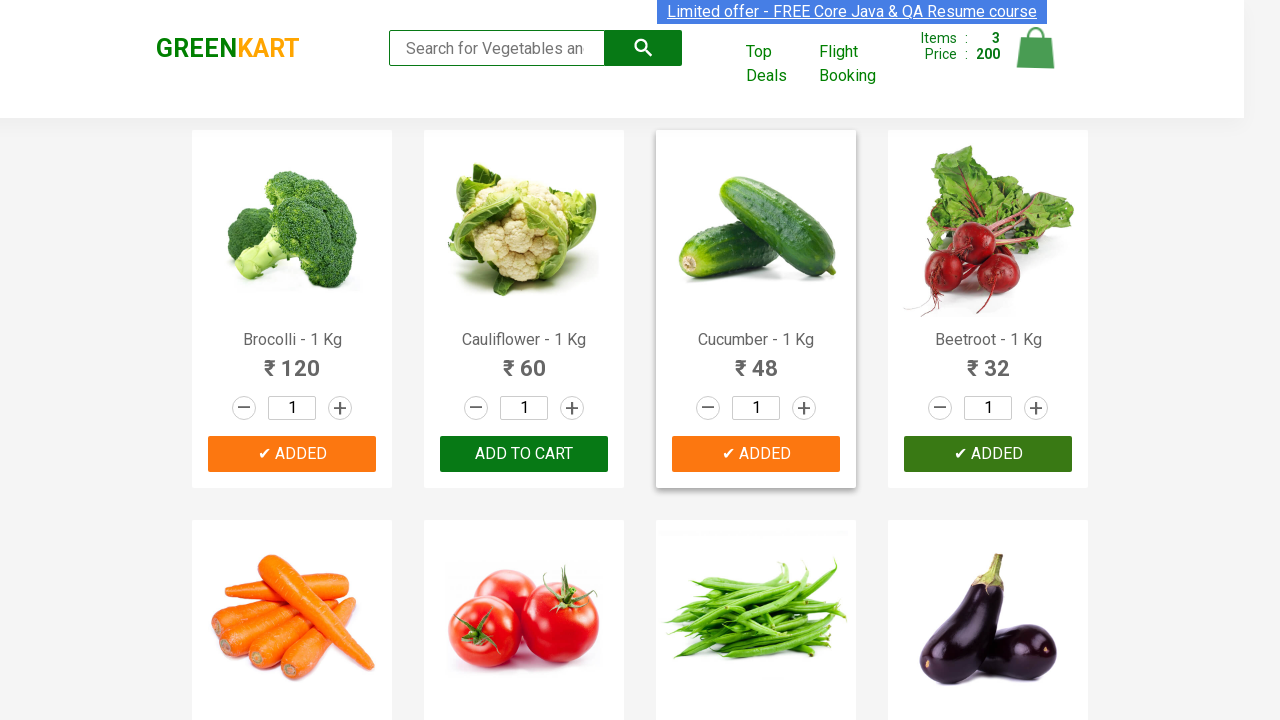

Added 'Beans' to cart
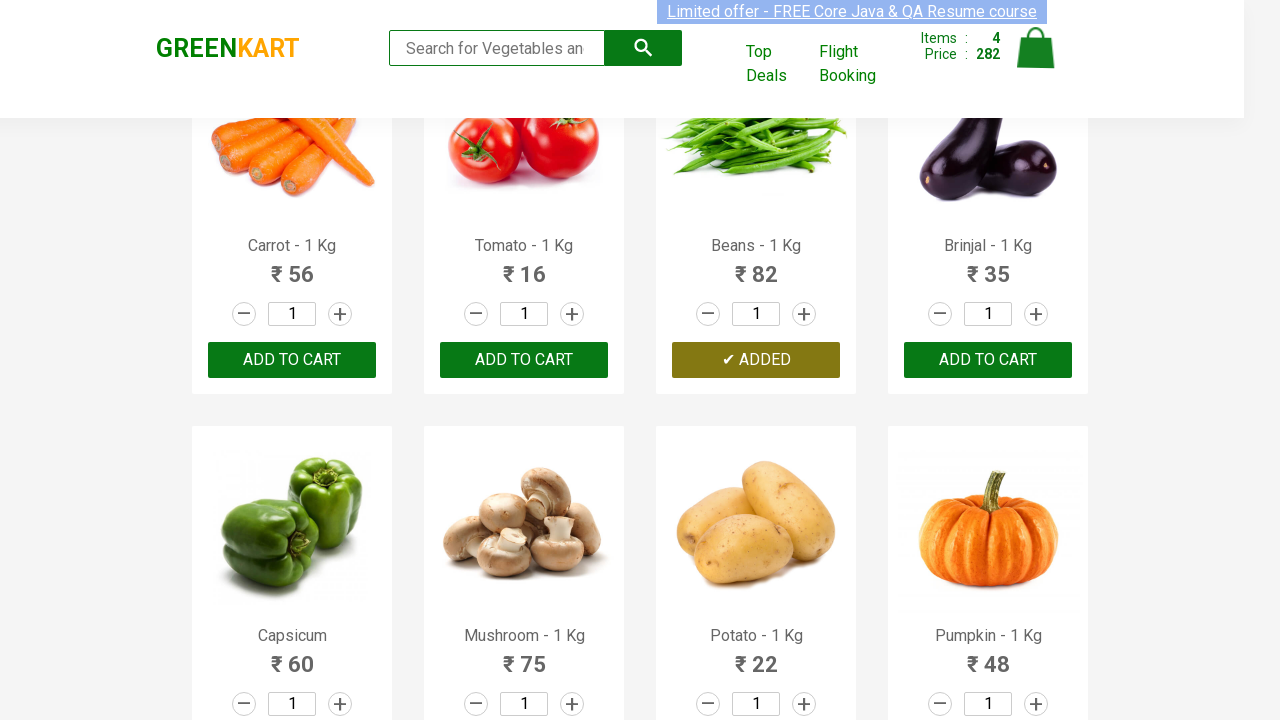

Added 'Mushroom' to cart
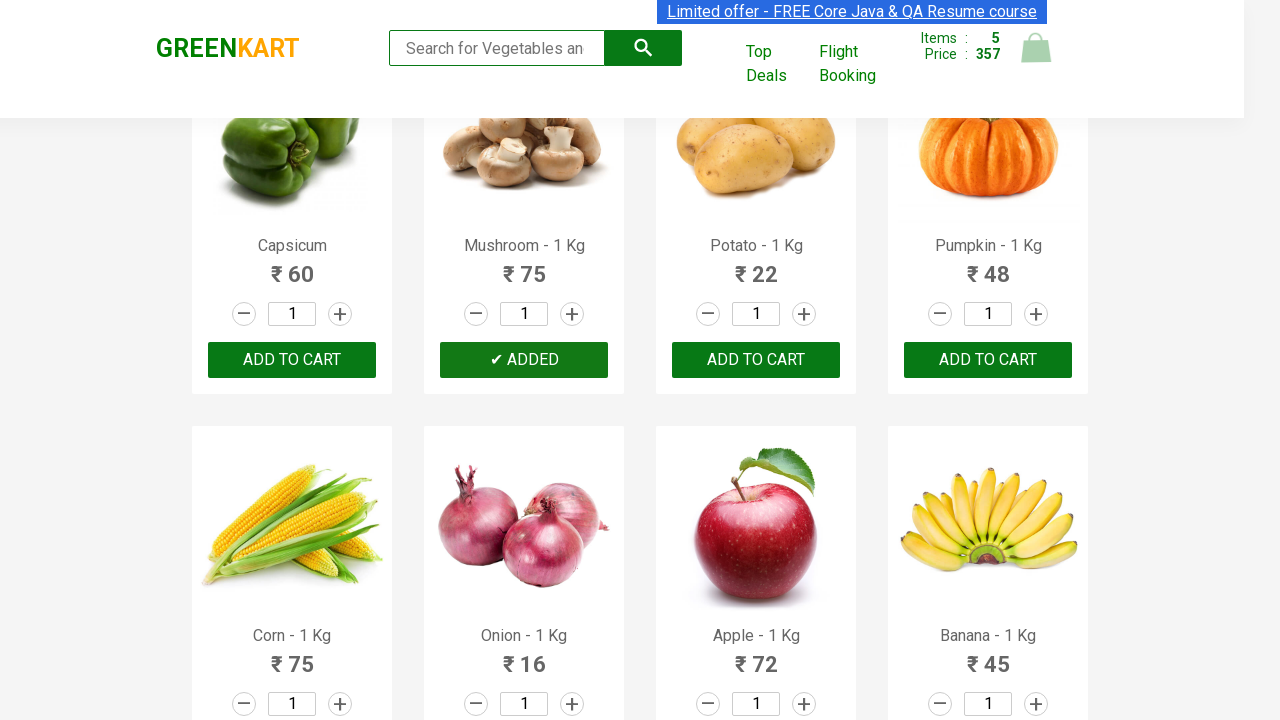

Added 'Corn' to cart
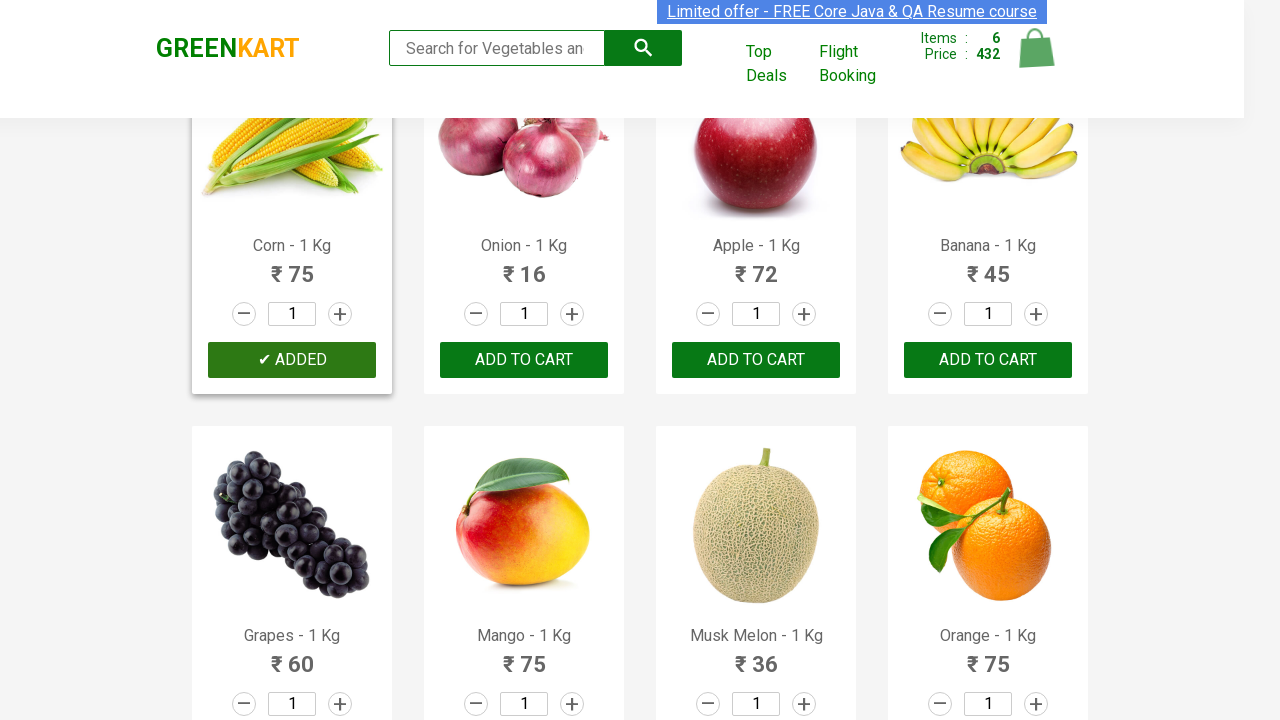

Waited for cart to update
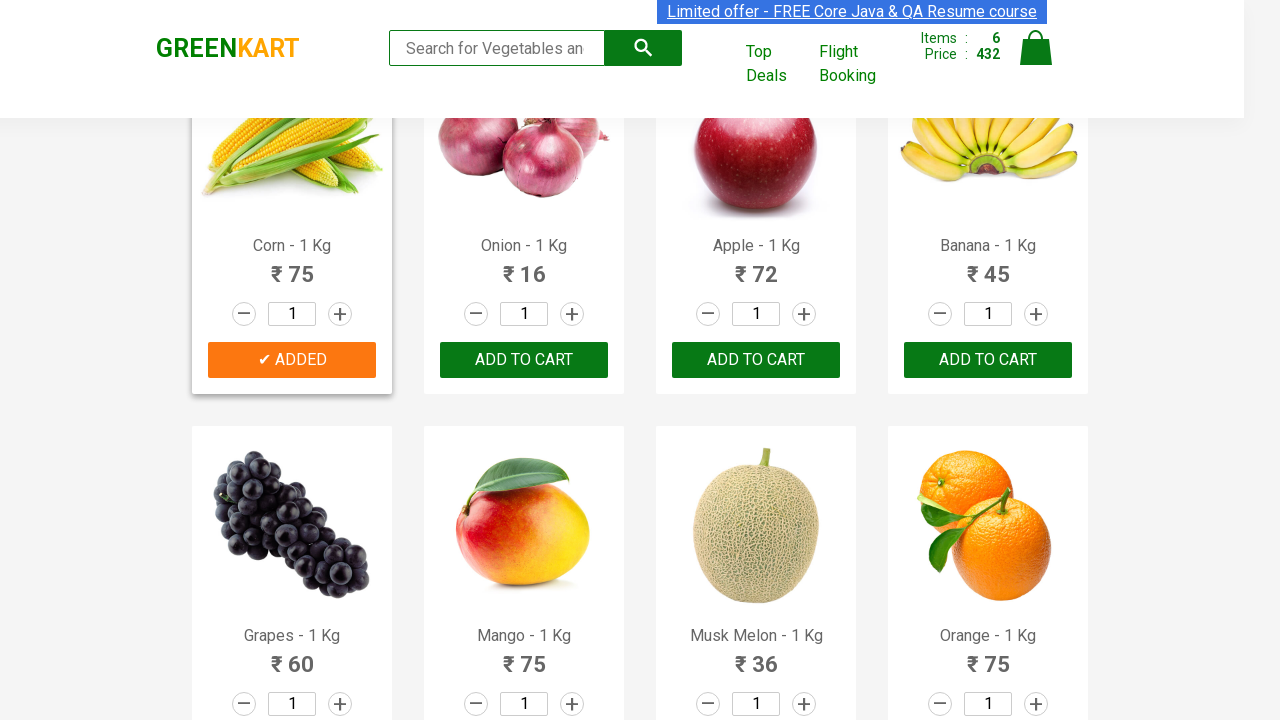

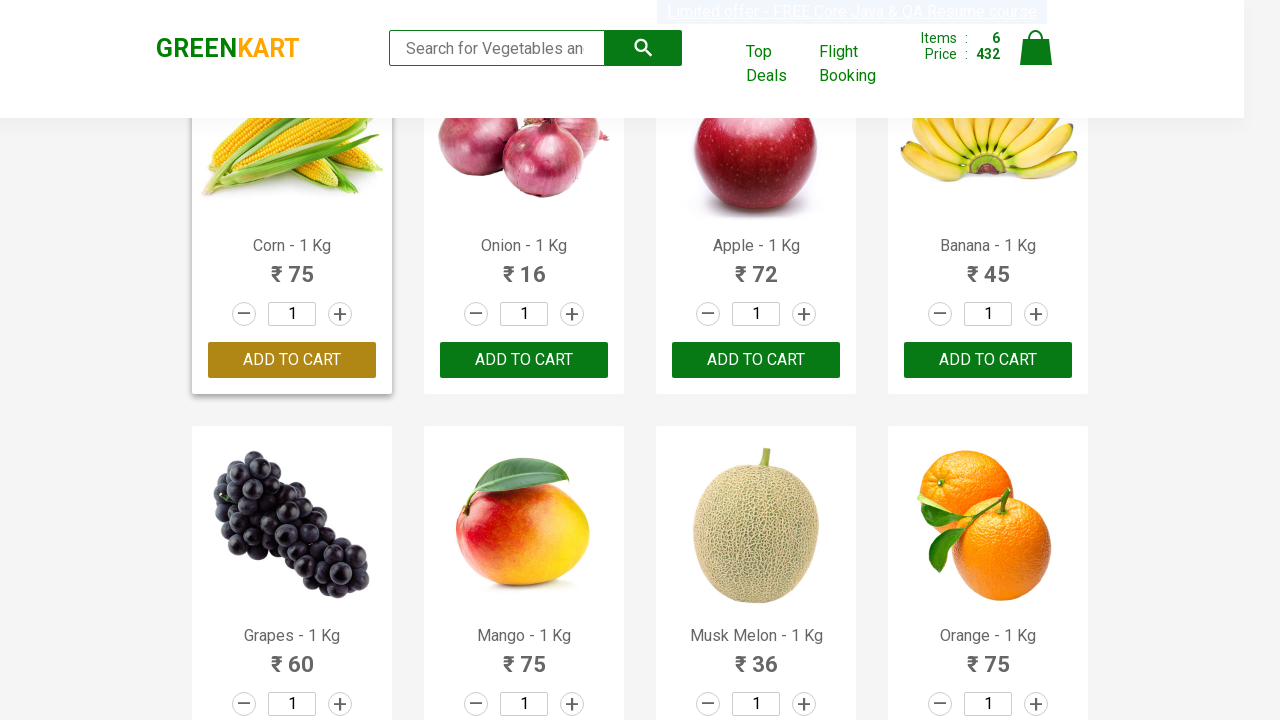